Tests window handling by clicking a button in an iframe that opens a new window, then switching to the new window to get its URL and title

Starting URL: https://www.w3schools.com/jsref/tryit.asp?filename=tryjsref_win_open

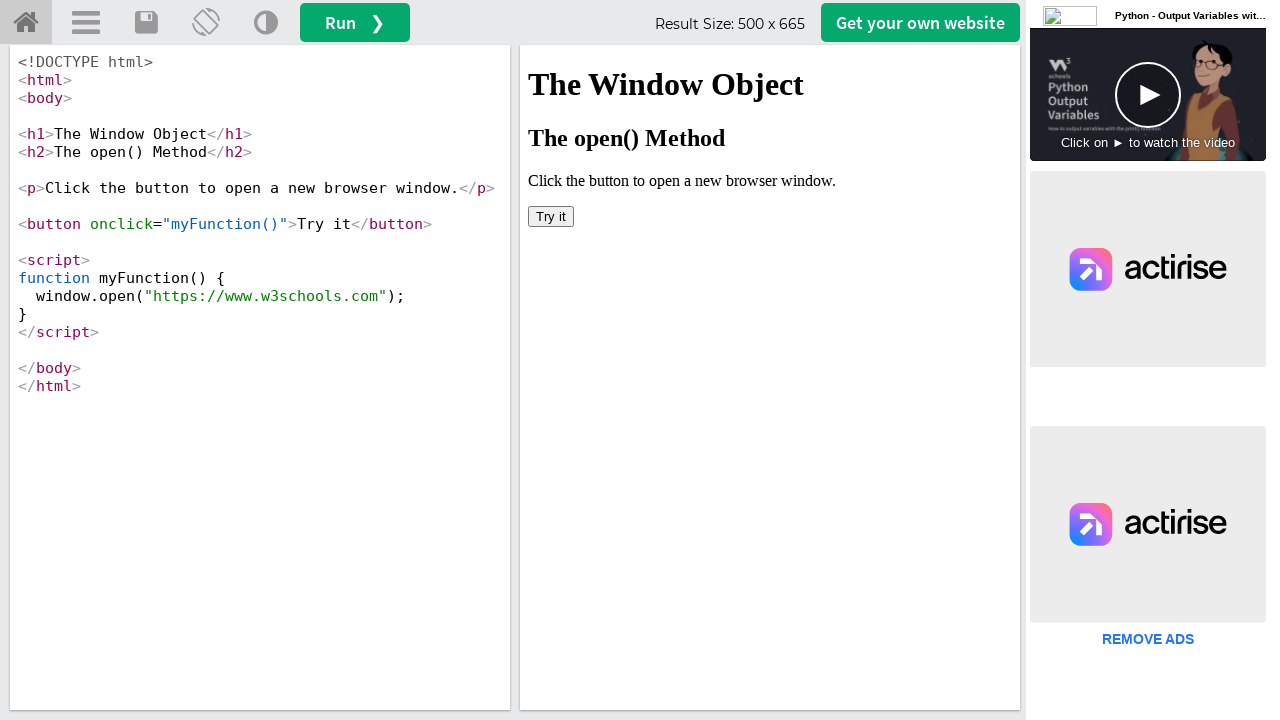

Switched to iframeResult iframe
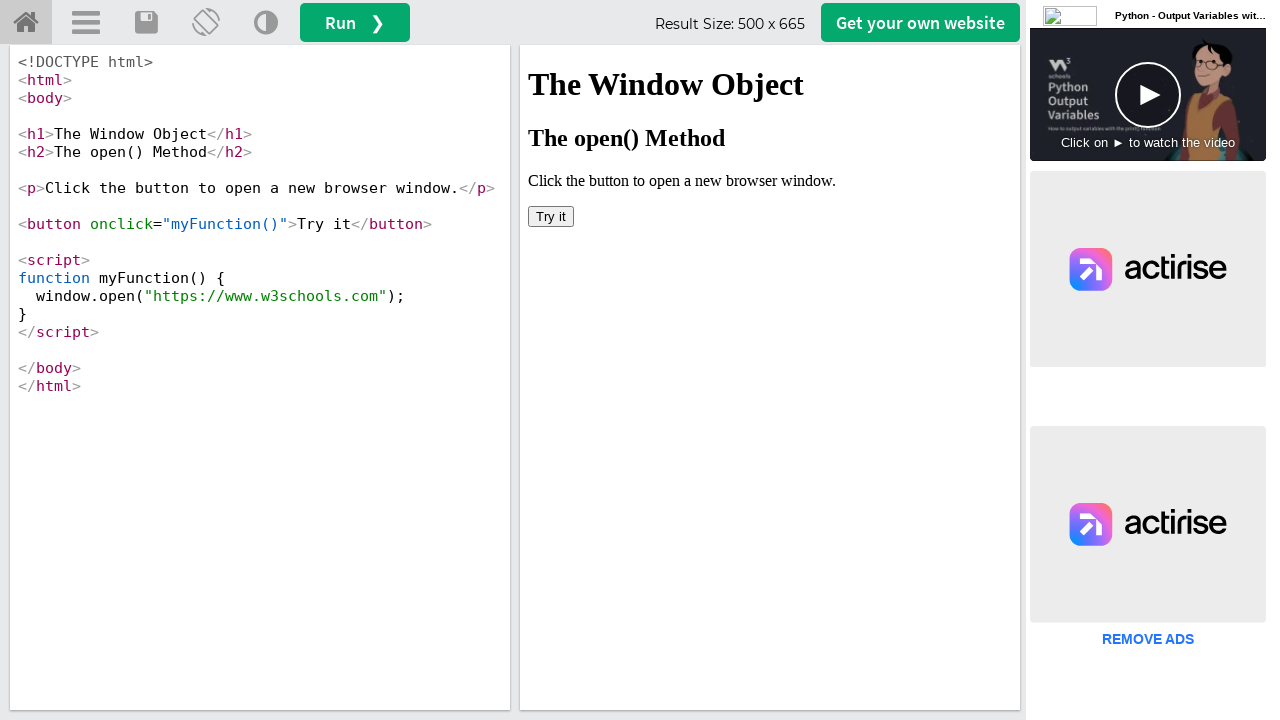

Clicked 'Try it' button in iframe, new window opened at (551, 216) on xpath=//button[text()='Try it']
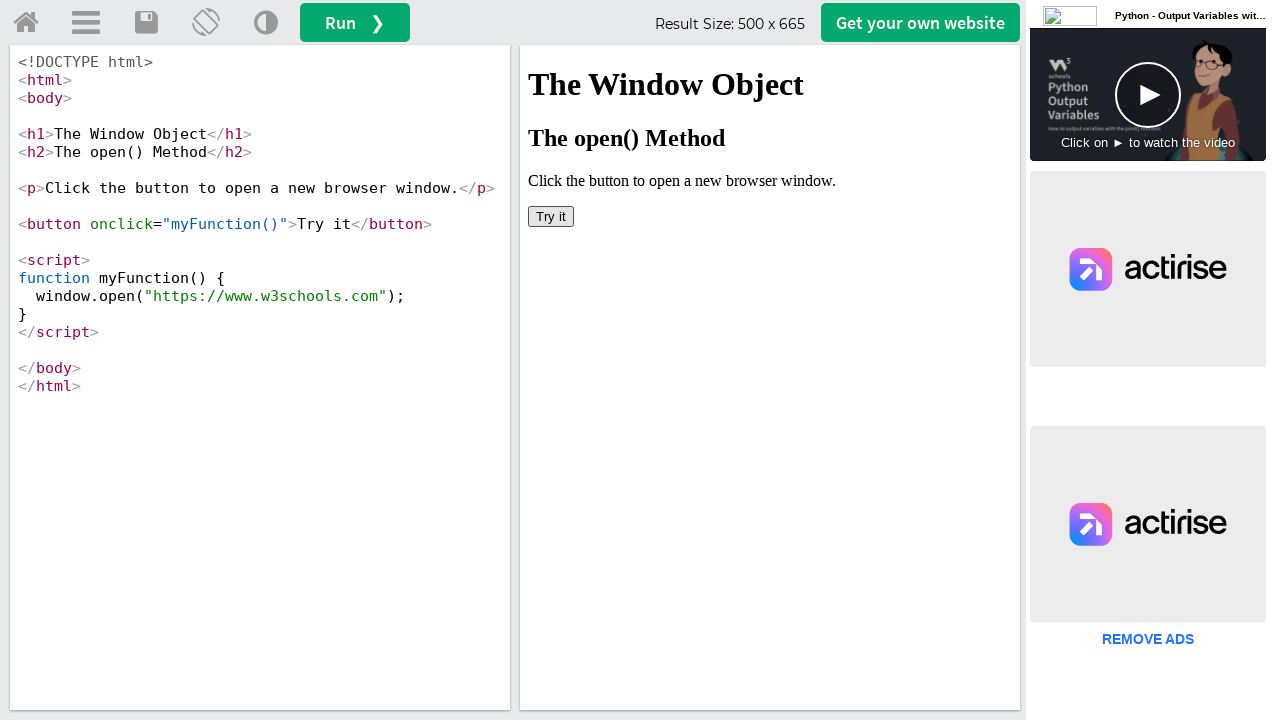

Captured new window popup
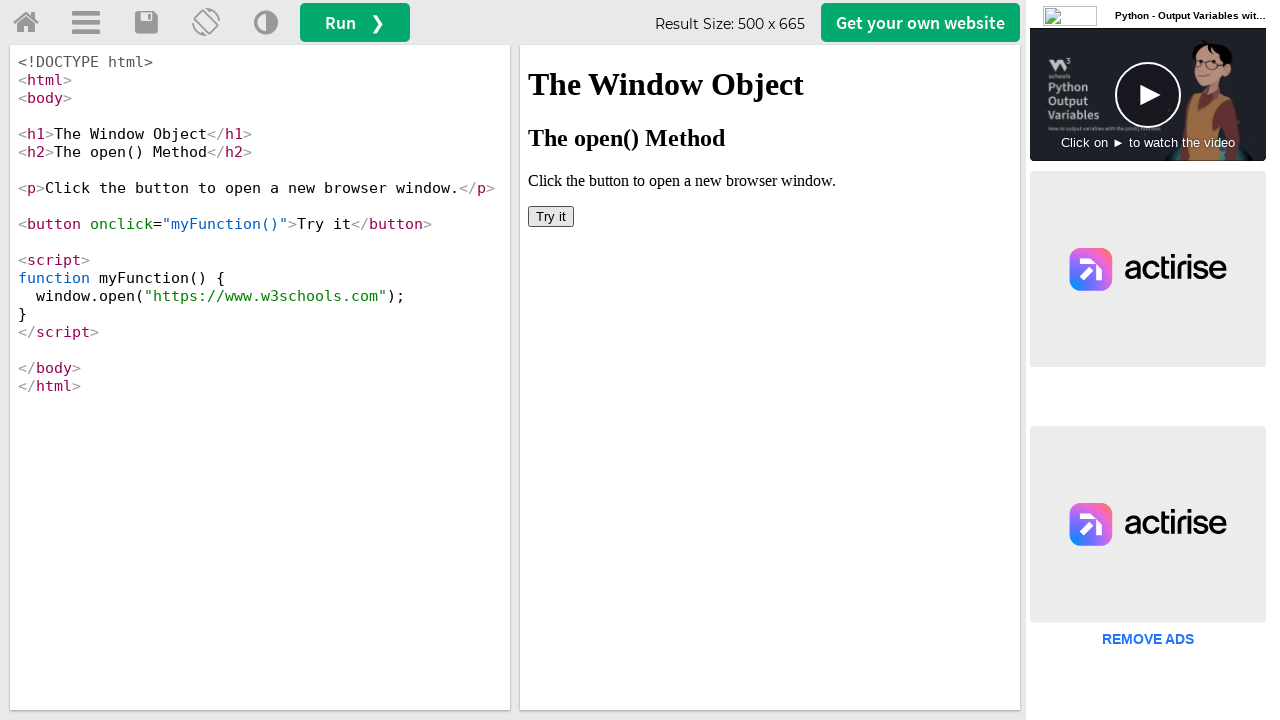

Retrieved new window URL: https://www.w3schools.com/
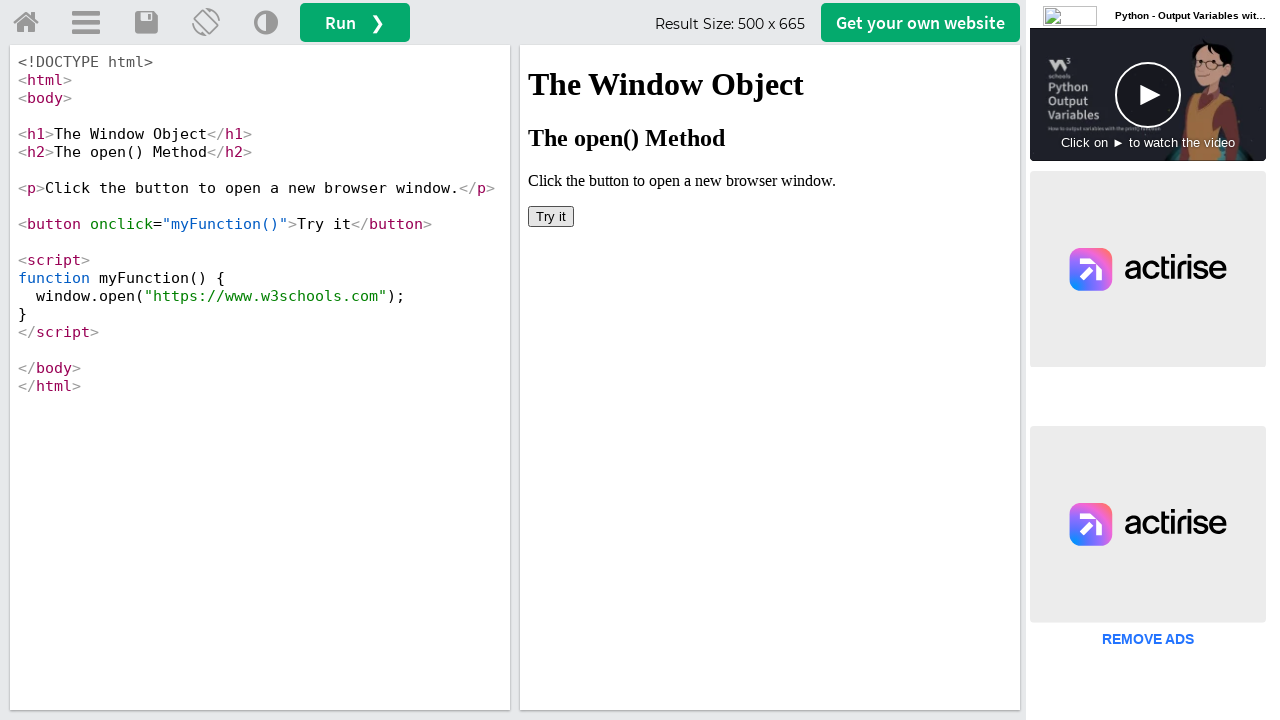

Retrieved new window title: W3Schools Online Web Tutorials
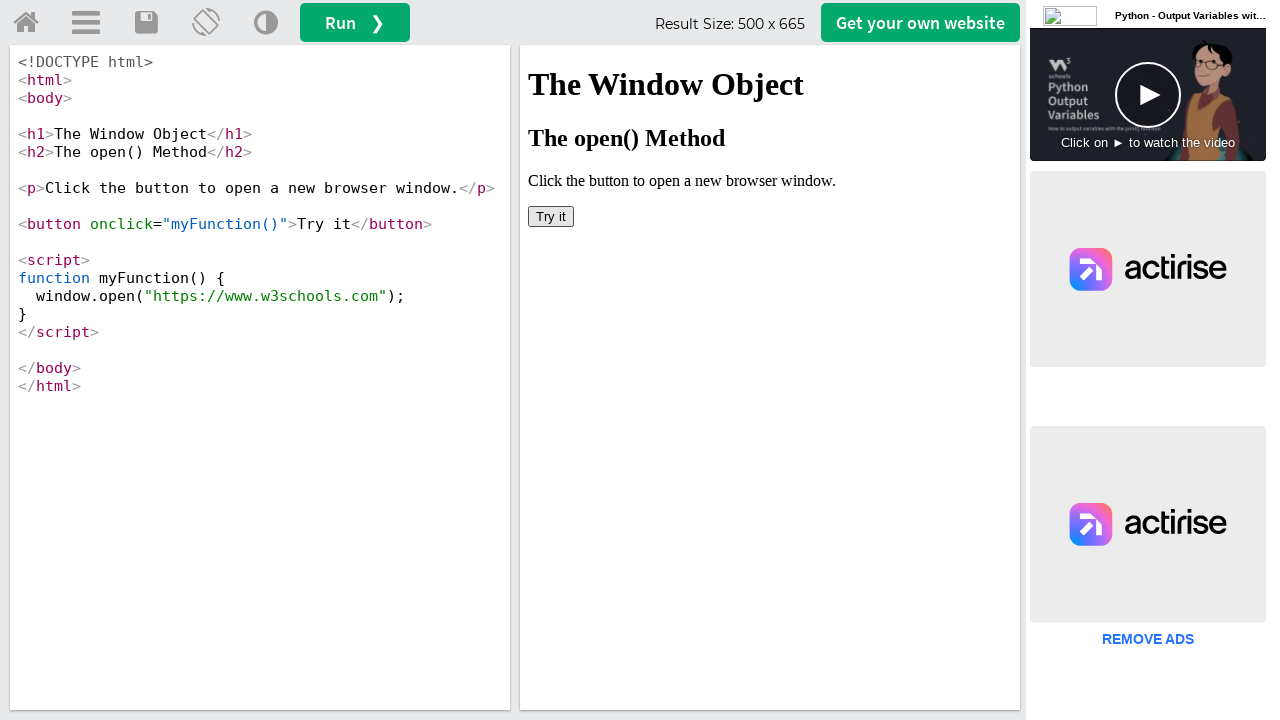

Closed the new window
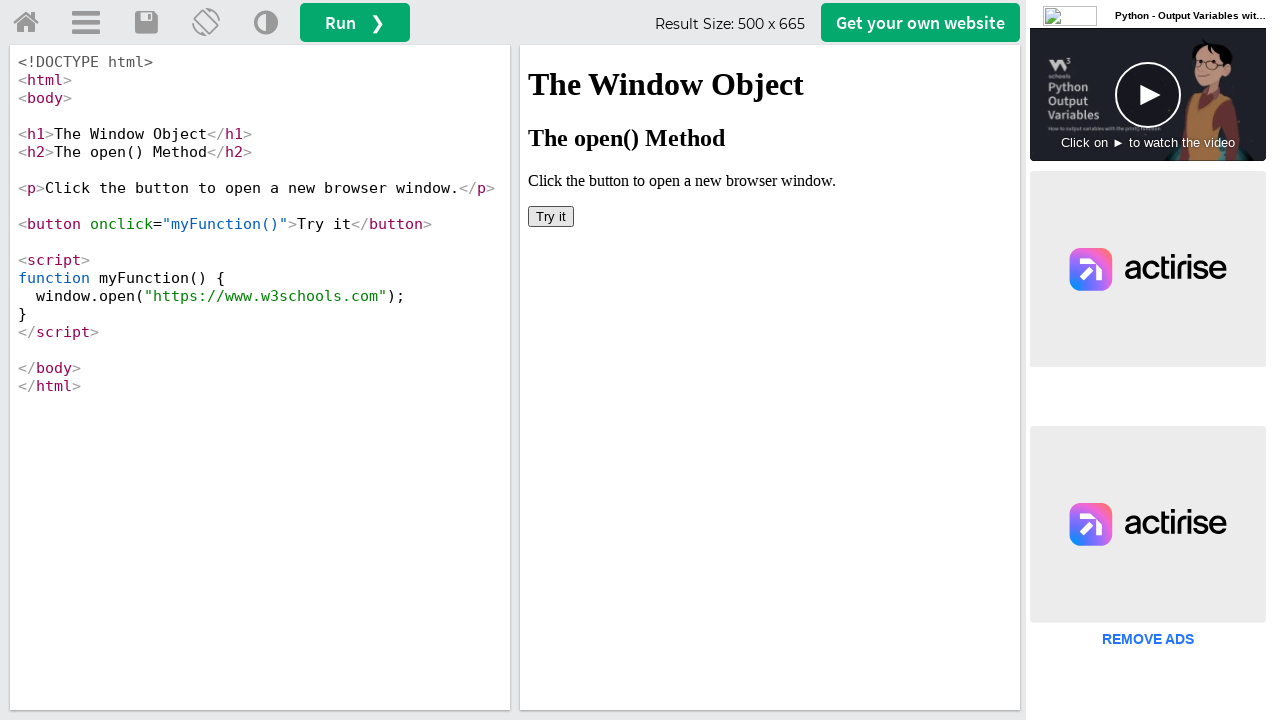

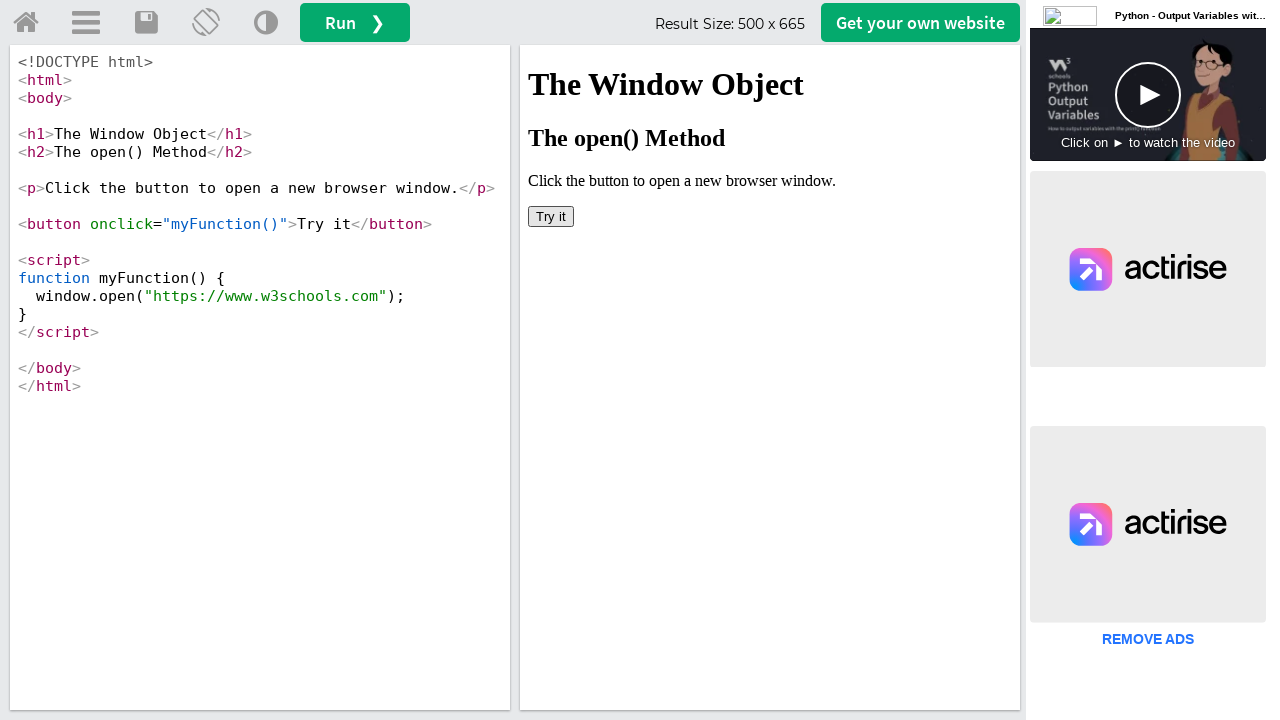